Navigates from the home page to the A/B Testing page by clicking the appropriate link

Starting URL: https://the-internet.herokuapp.com/

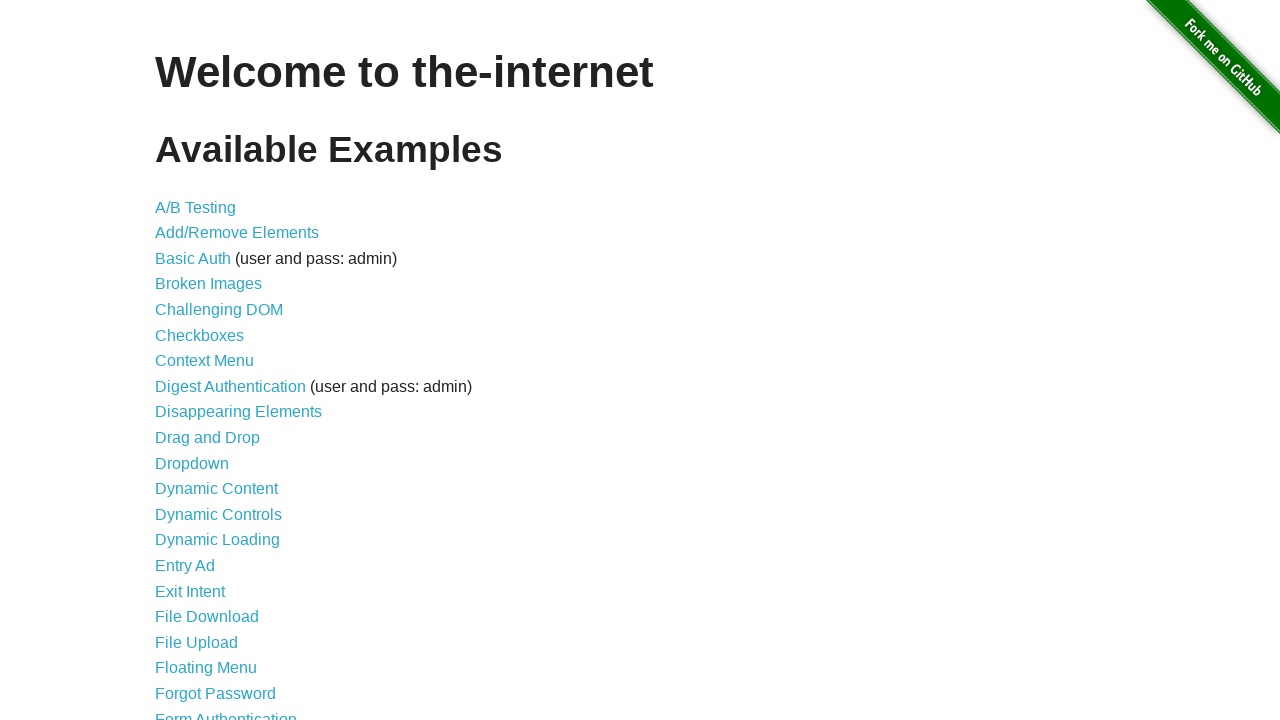

Clicked A/B Testing link on the home page at (196, 207) on a[href='/abtest']
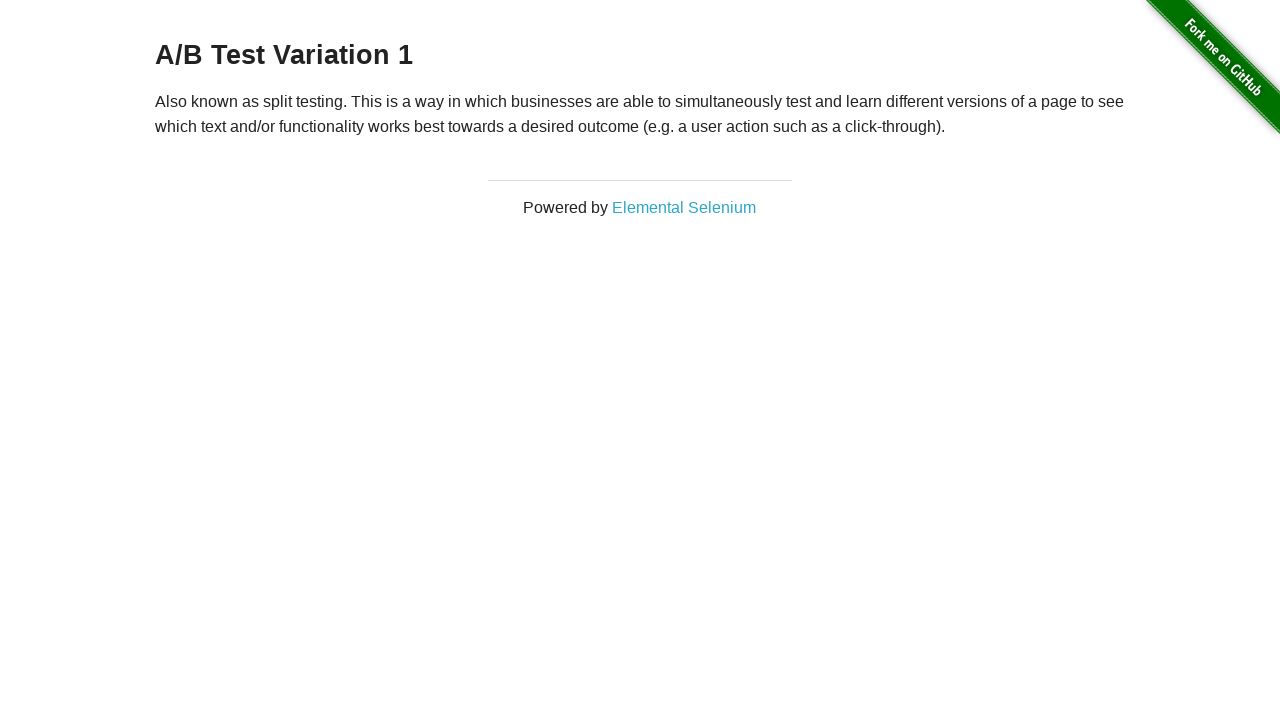

A/B Testing page loaded successfully
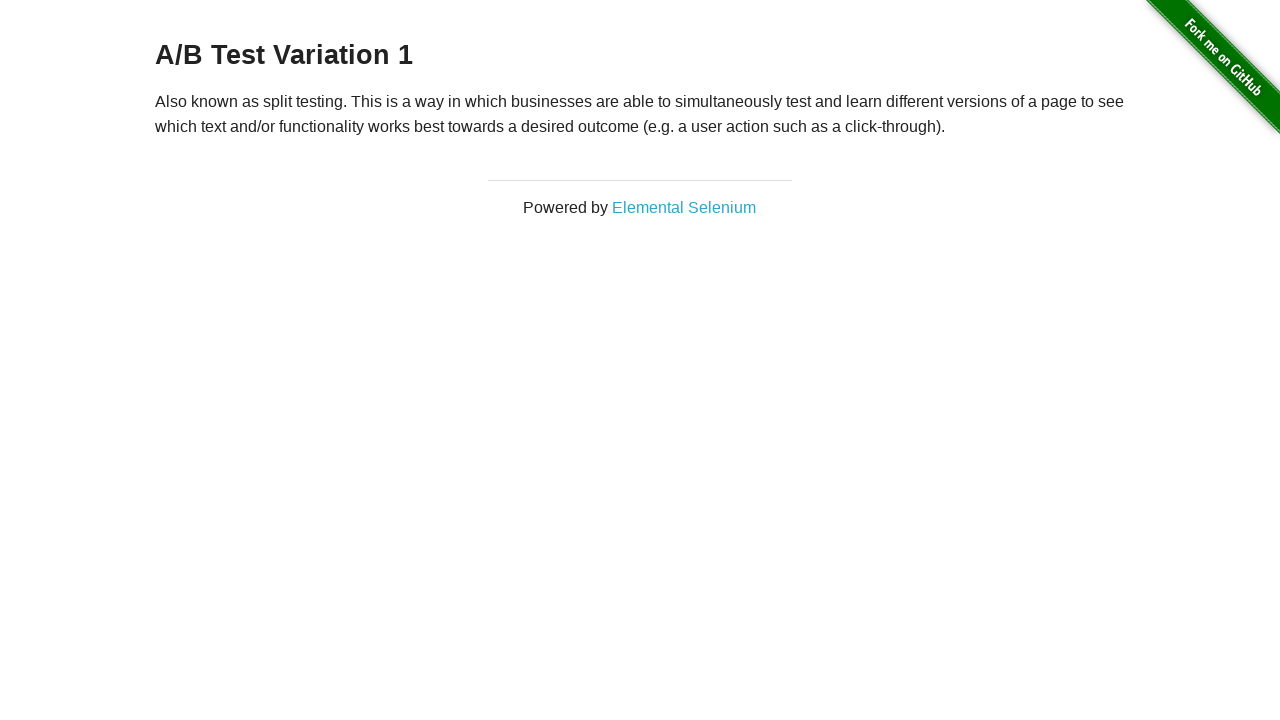

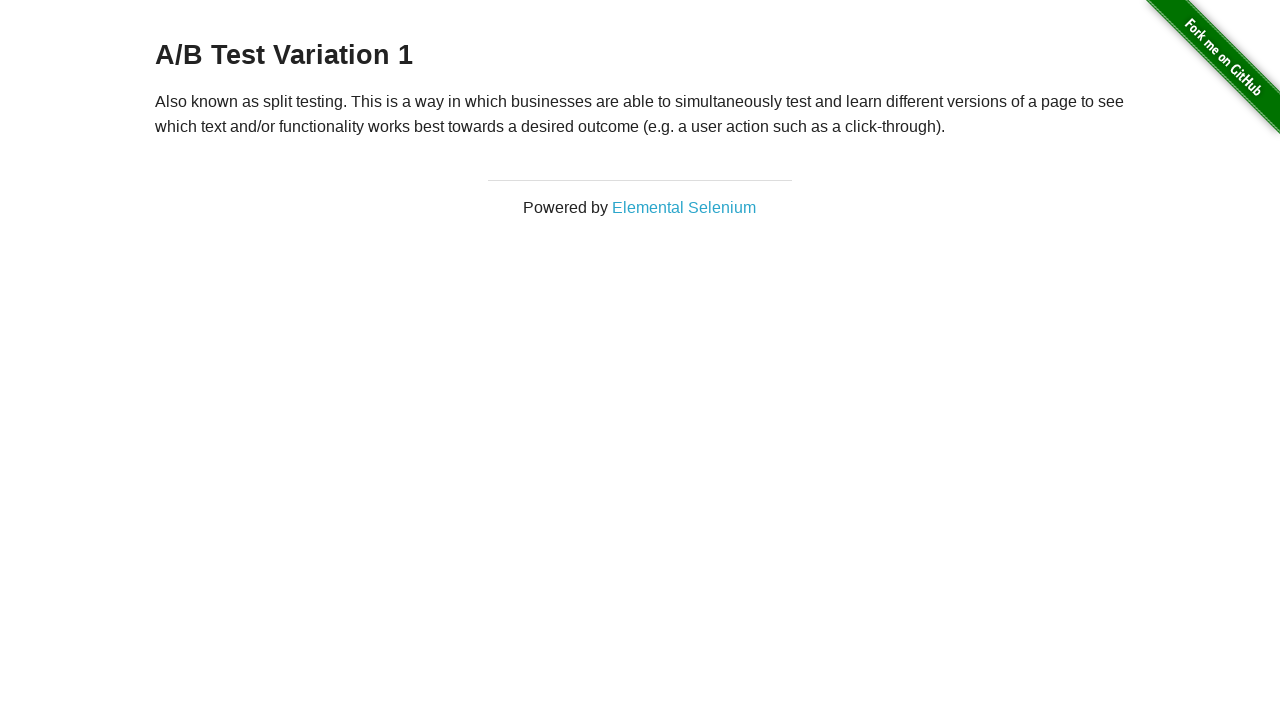